Tests the large modal dialog functionality on DemoQA by opening a large modal, verifying it displays, and then closing it

Starting URL: https://demoqa.com/modal-dialogs

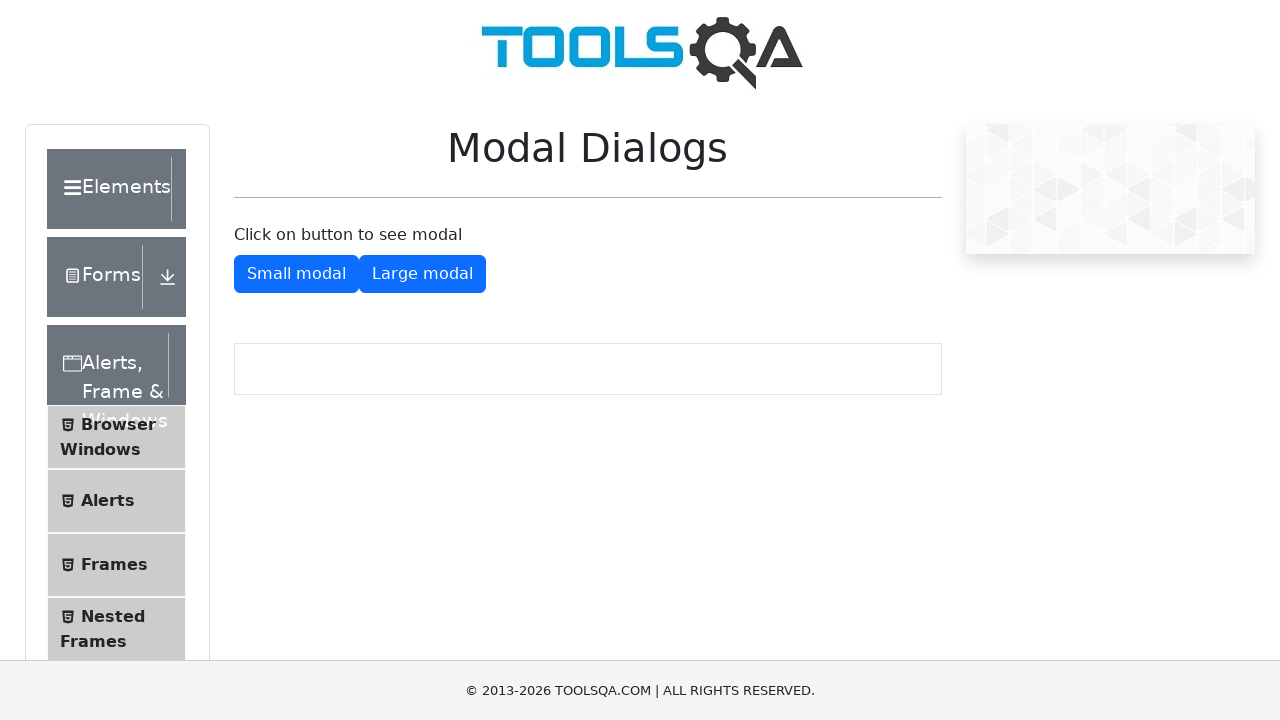

Clicked button to open large modal dialog at (422, 274) on #showLargeModal
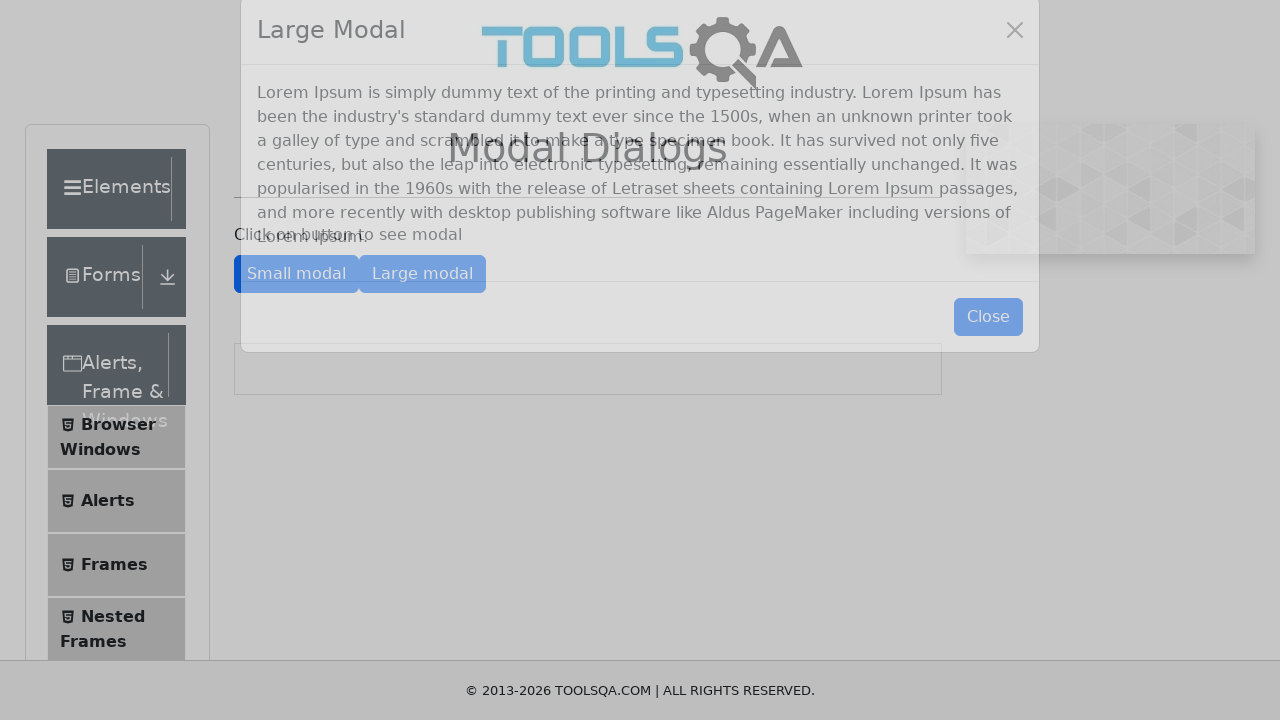

Large modal dialog appeared and is visible
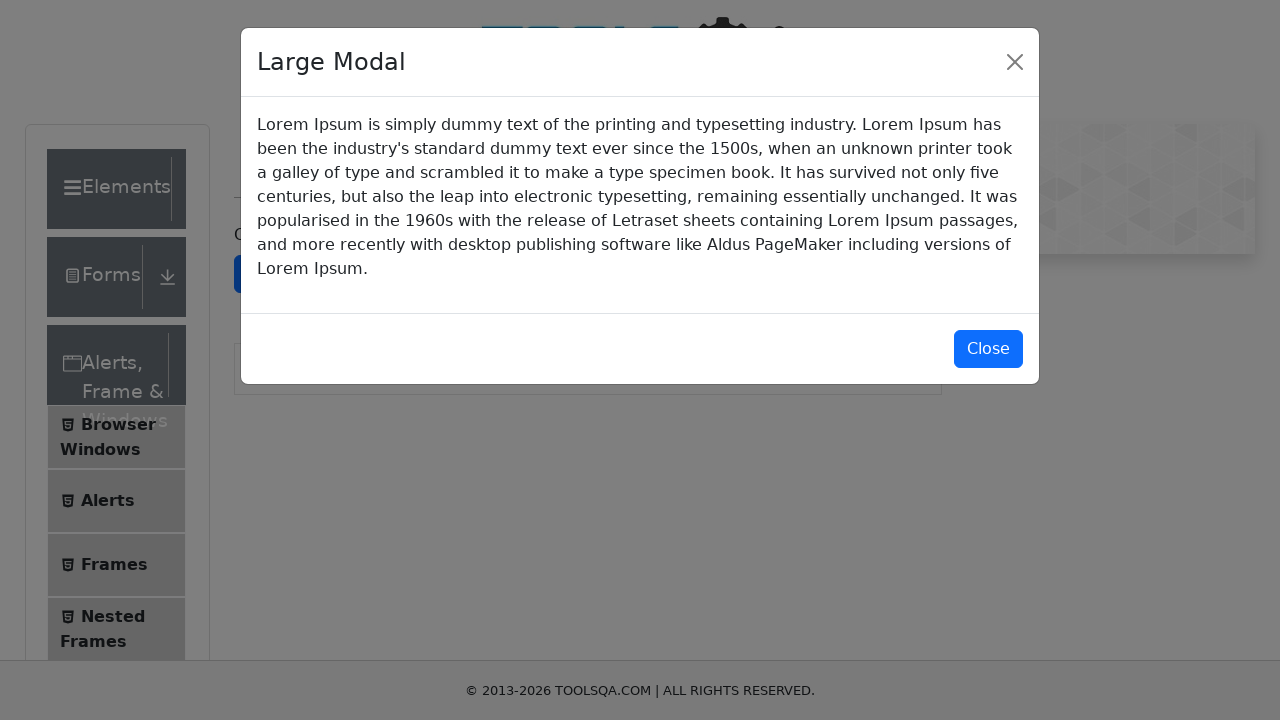

Clicked button to close large modal dialog at (988, 350) on #closeLargeModal
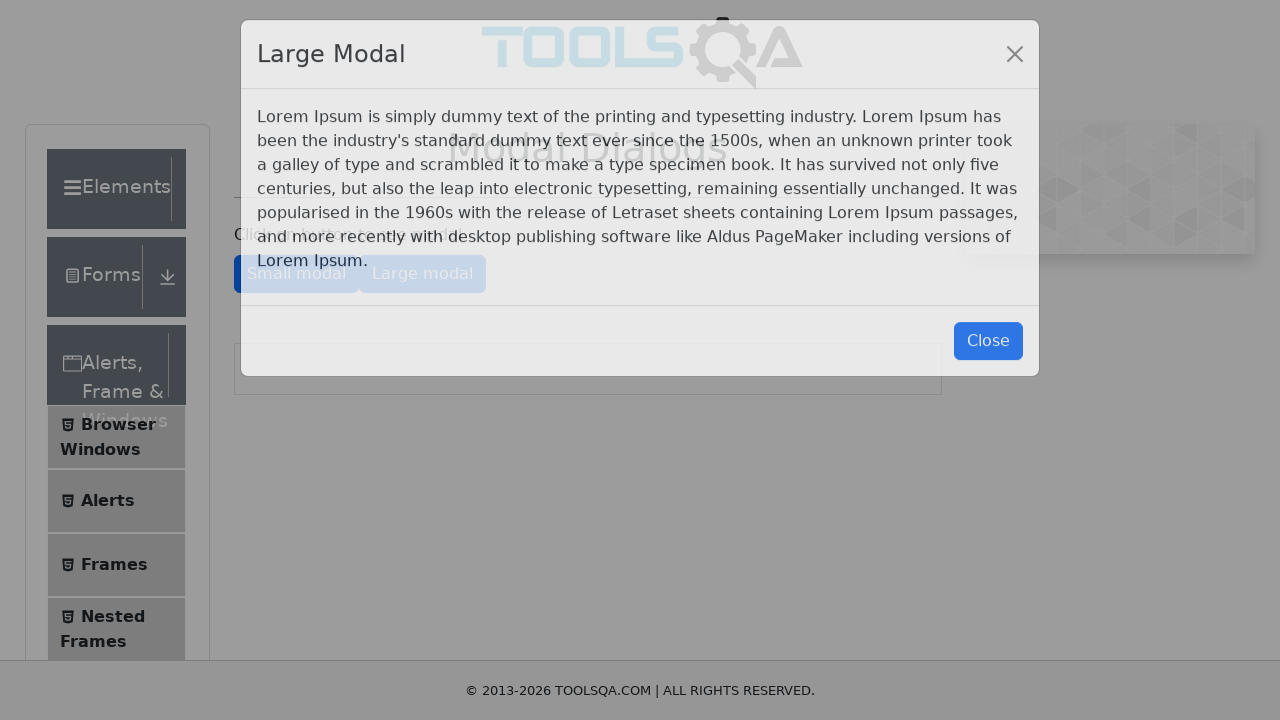

Large modal dialog closed successfully
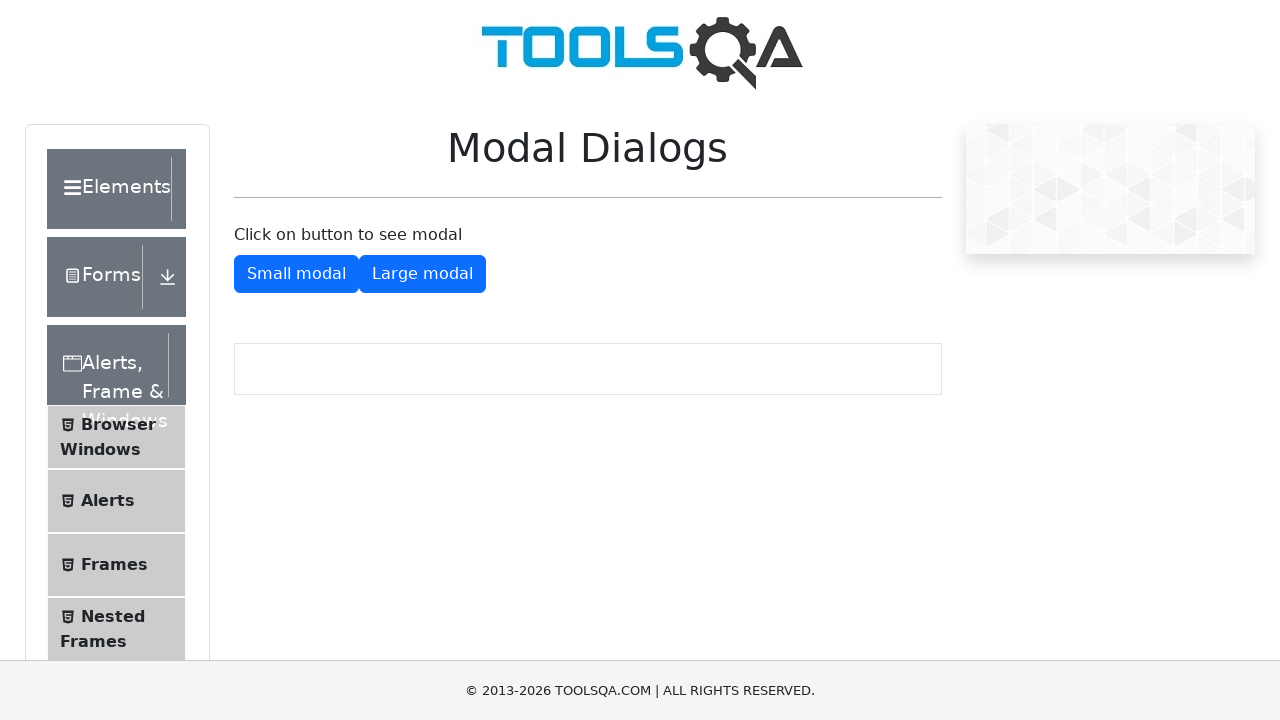

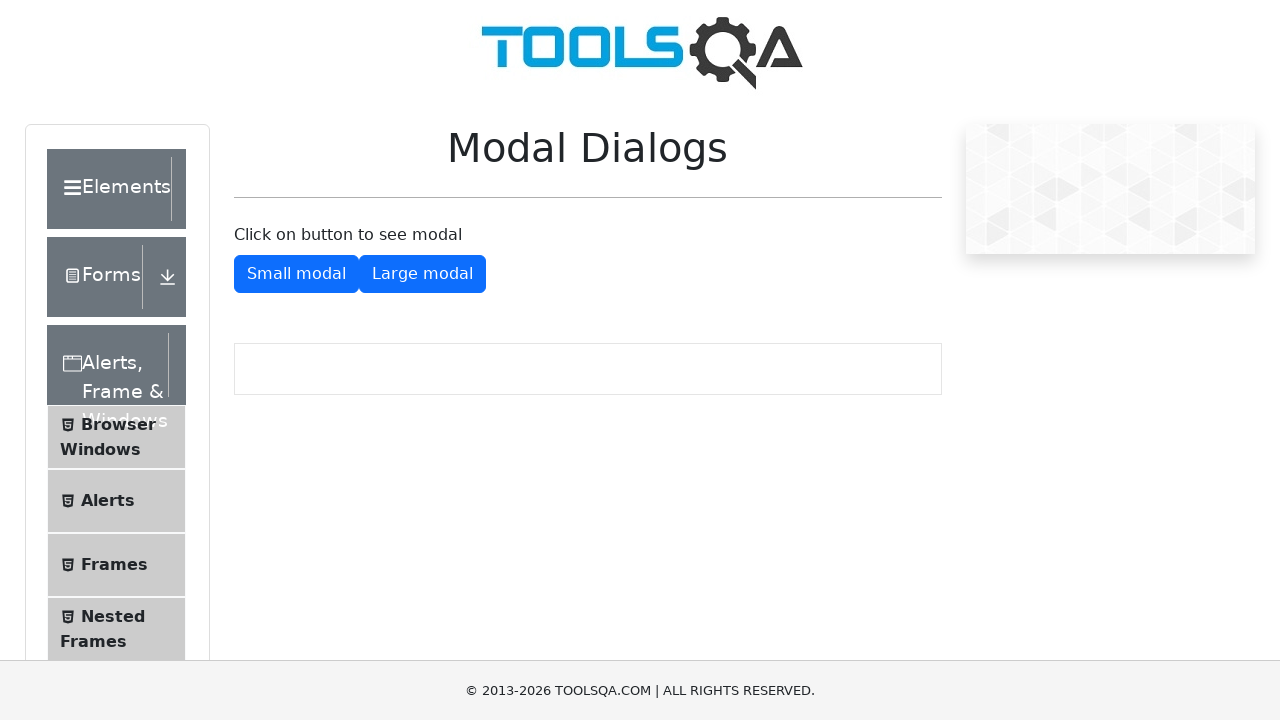